Tests handling of a simple JavaScript alert by clicking a button to trigger the alert and accepting it

Starting URL: https://demoqa.com/alerts

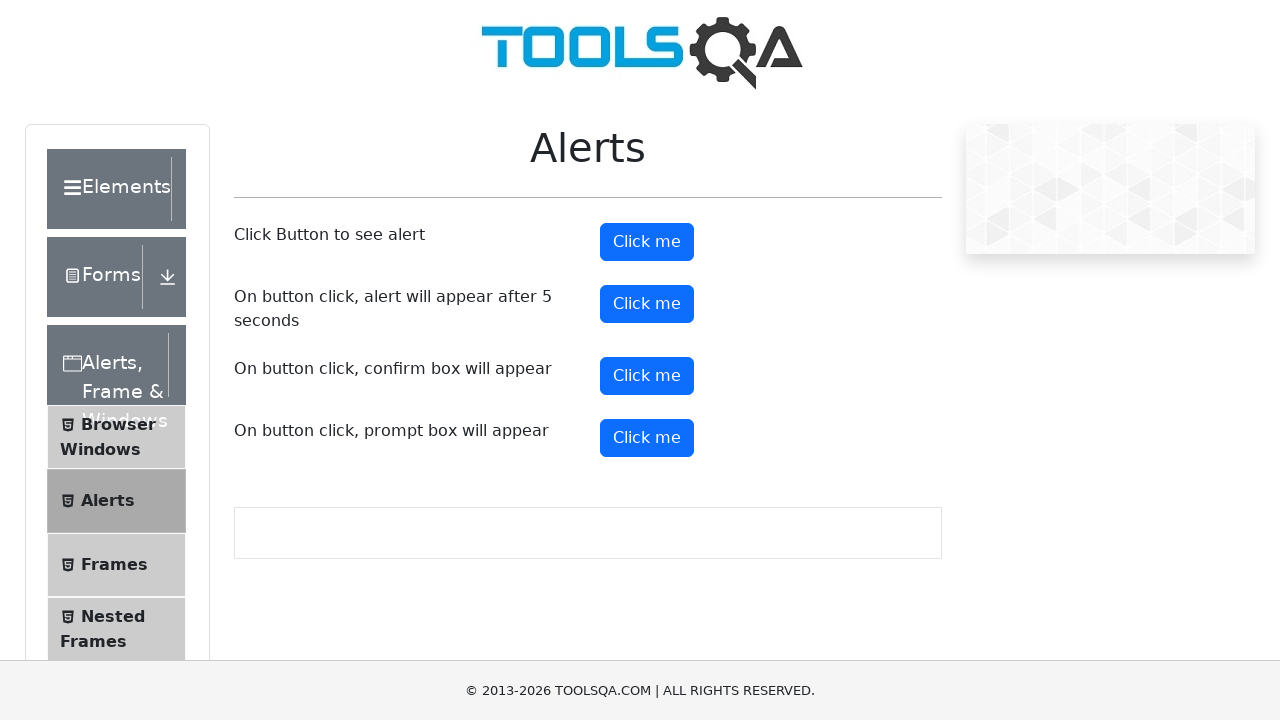

Navigated to alerts demo page
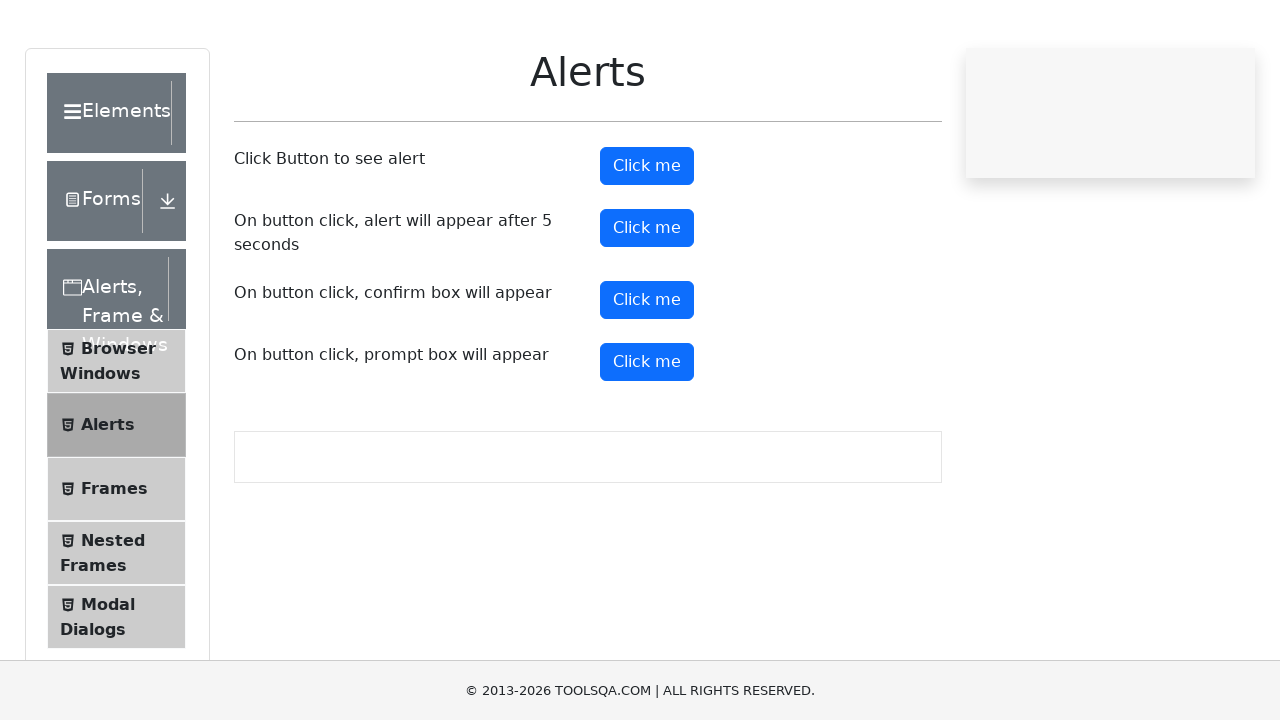

Clicked button to trigger simple alert at (647, 242) on #alertButton
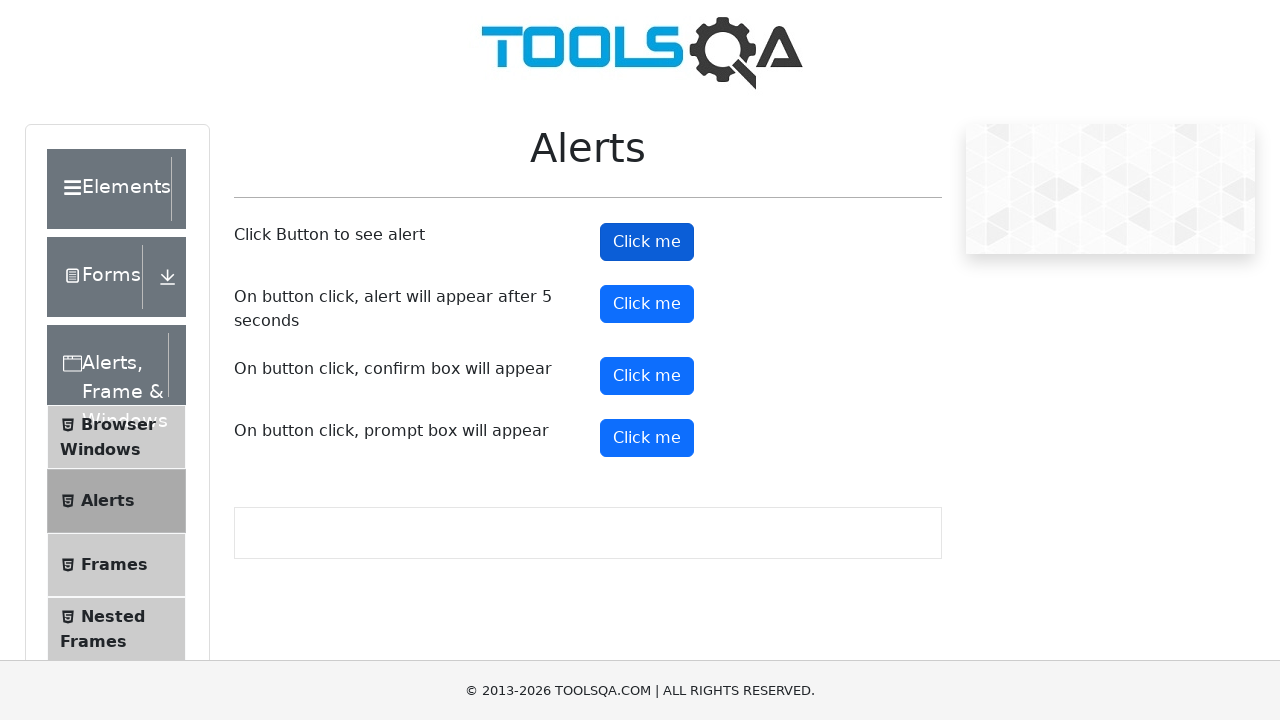

Accepted the simple JavaScript alert
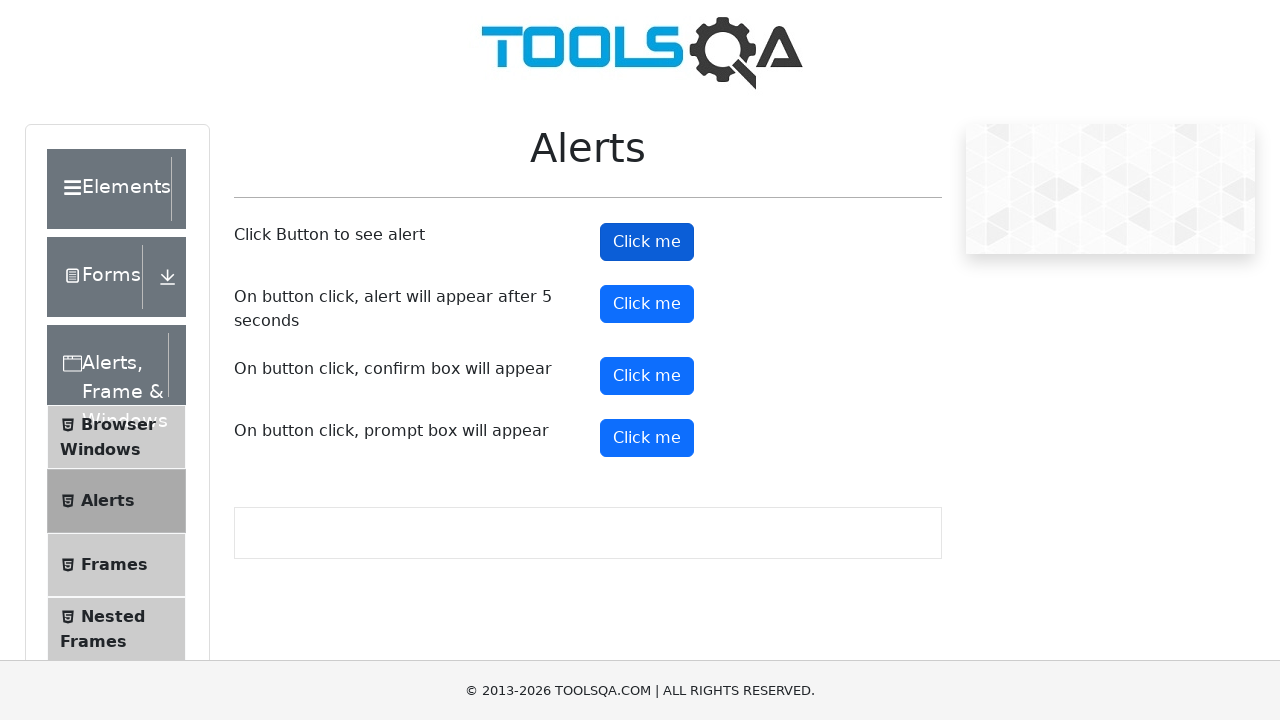

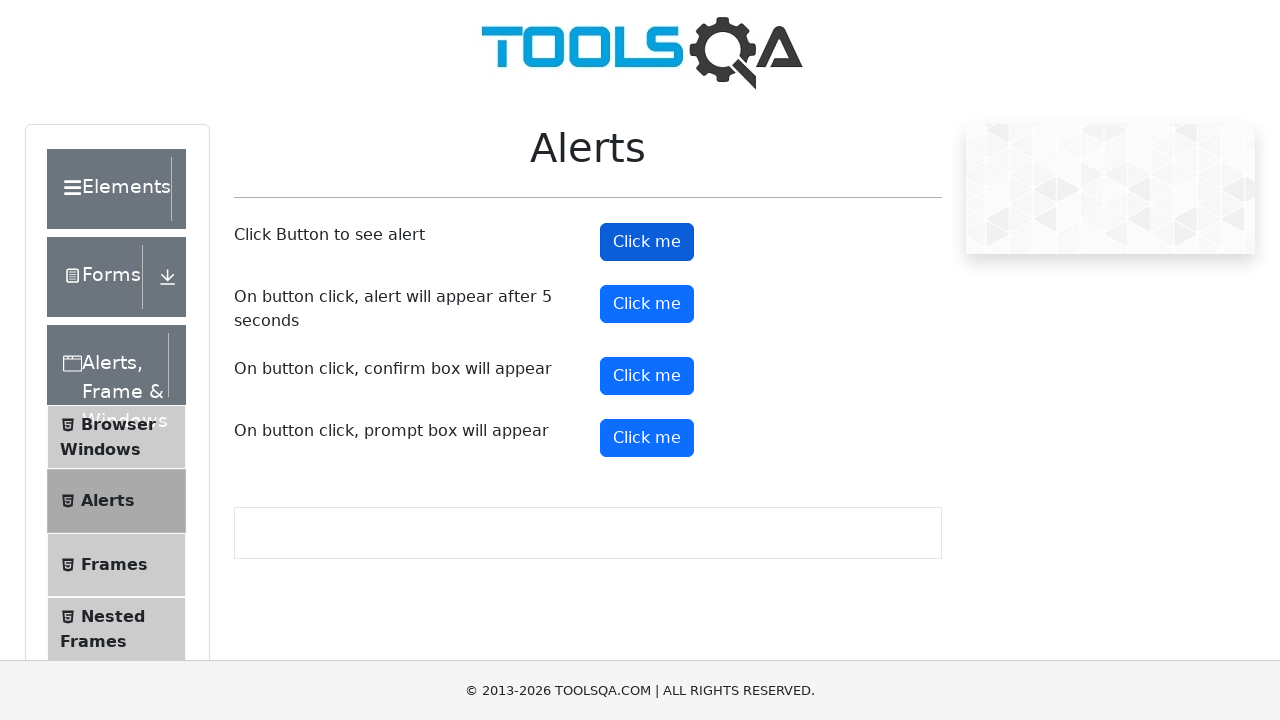